Demonstrates JavaScript execution in browser automation by modifying element styles (highlighting a menu item with yellow background and red border) and hiding the logo element using jQuery.

Starting URL: https://jquery.com/

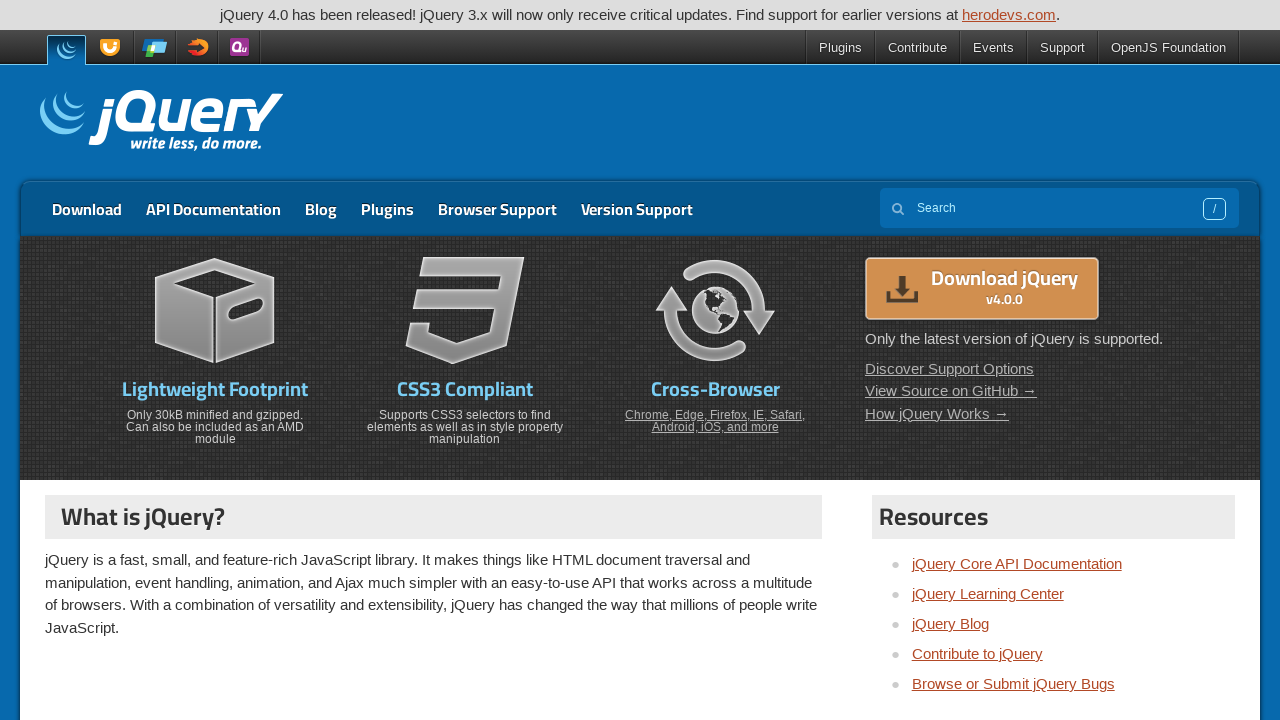

Navigated to jQuery homepage
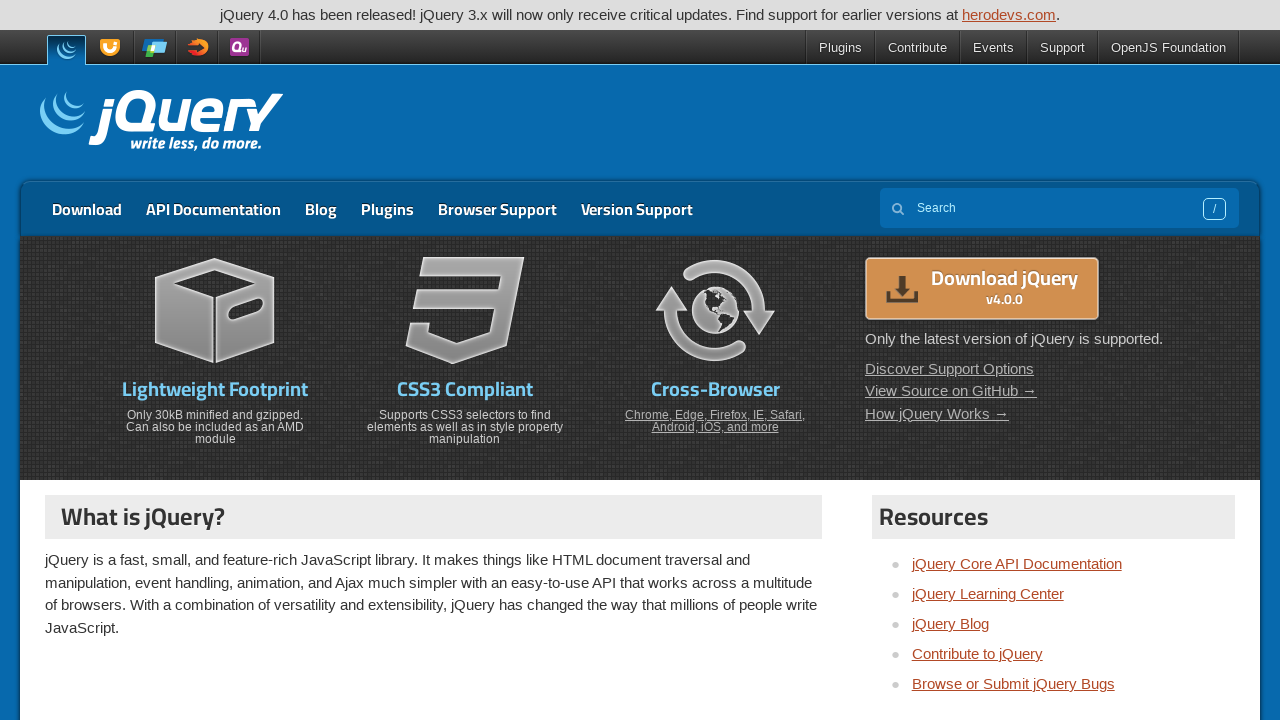

Located first menu item element
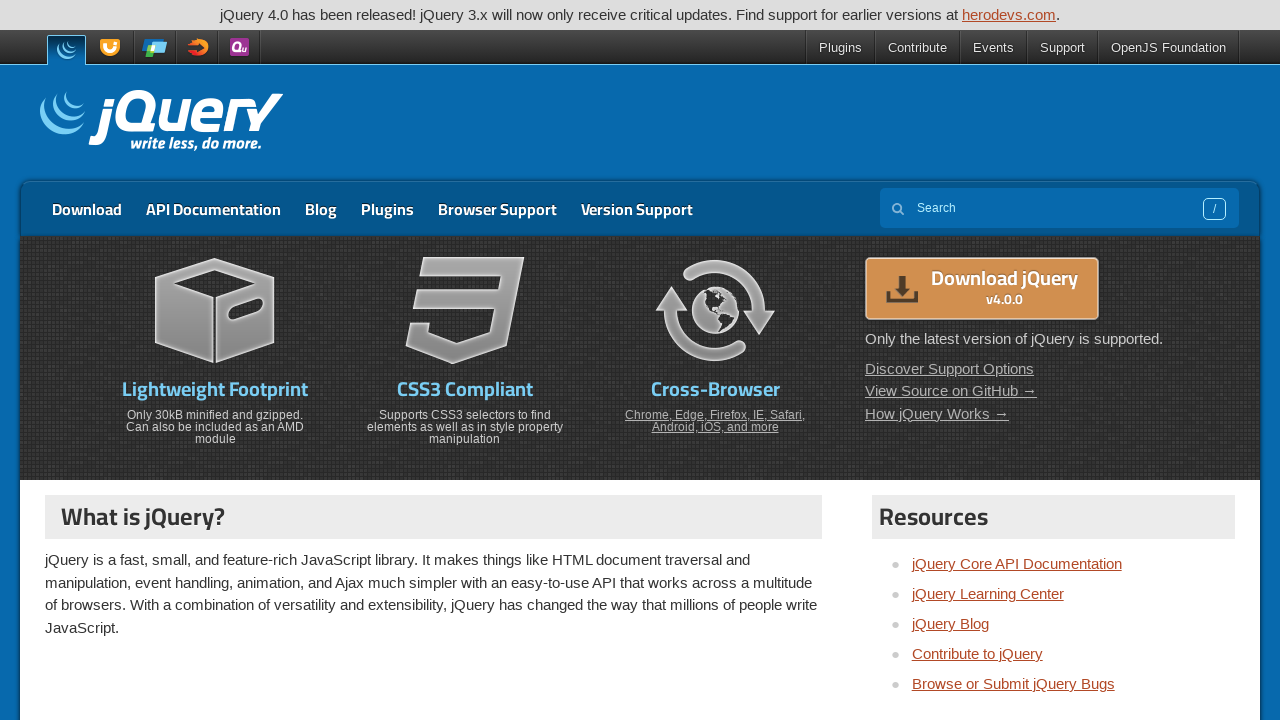

Applied yellow background and red border styling to menu item via JavaScript
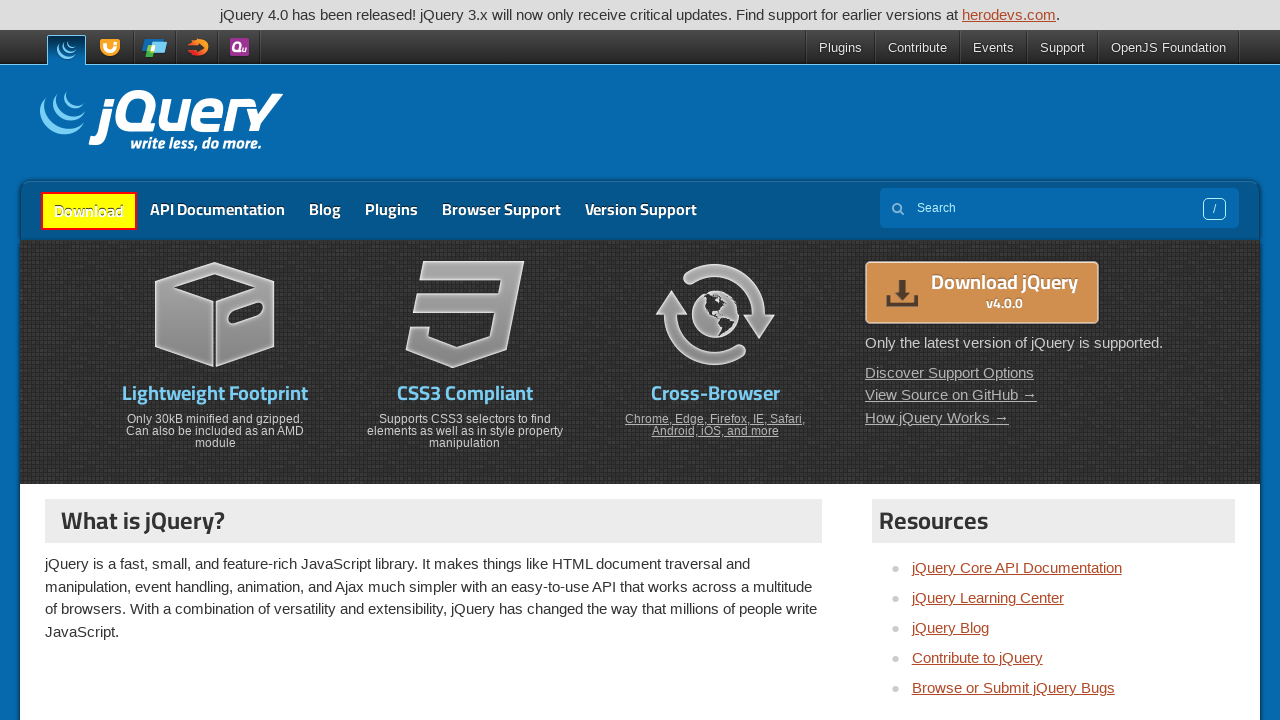

Hidden logo element using jQuery
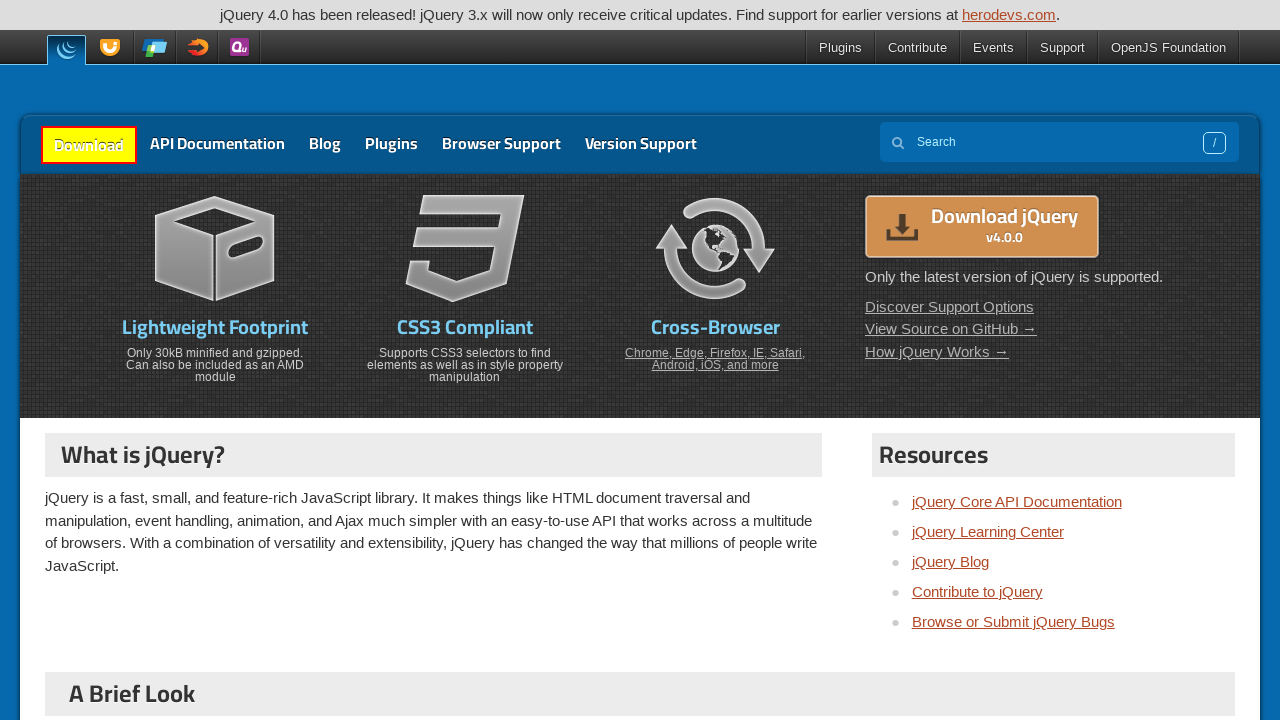

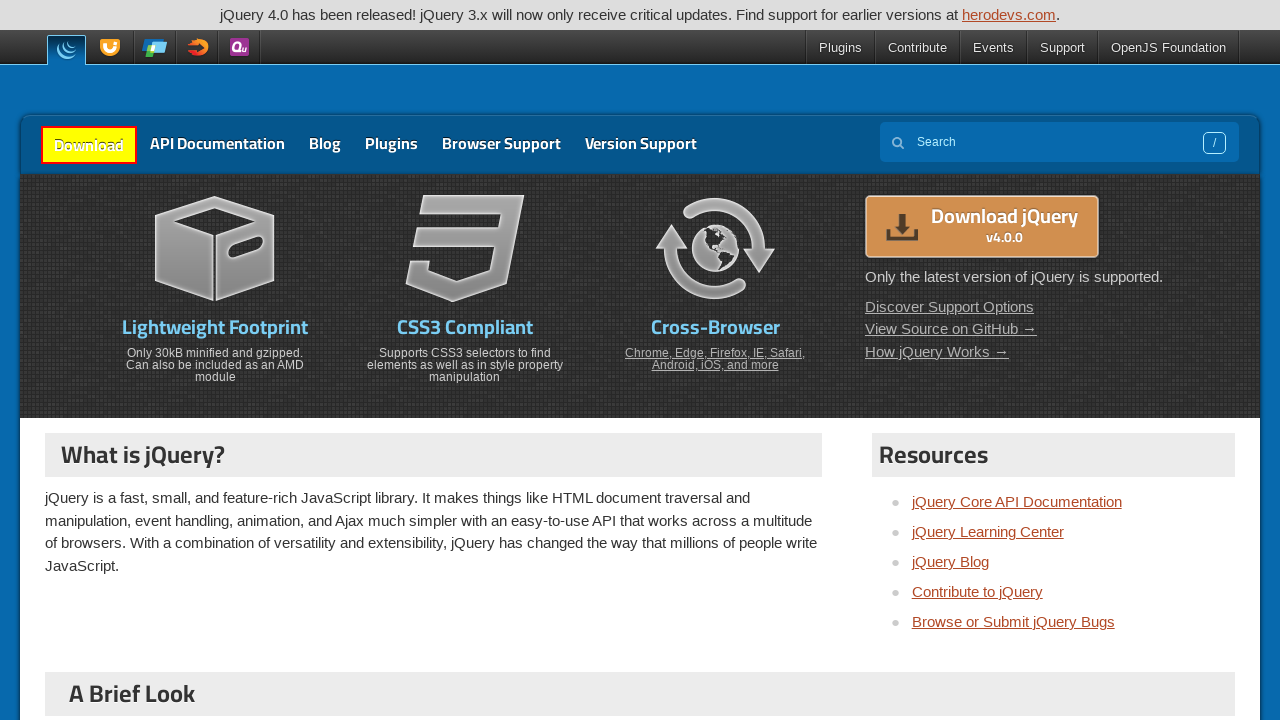